Tests right-click (context menu) functionality by performing a right-click action on the username input field

Starting URL: https://www.globalsqa.com/angularJs-protractor/registration-login-example/#/login

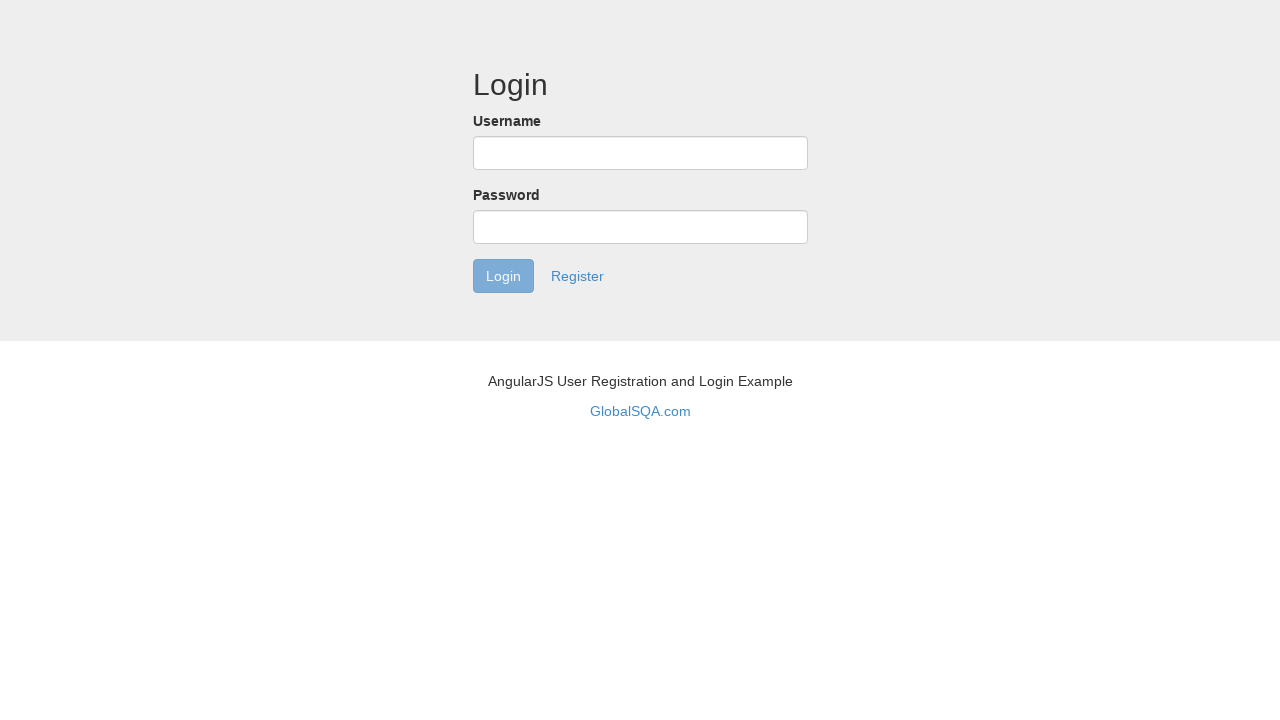

Username field loaded
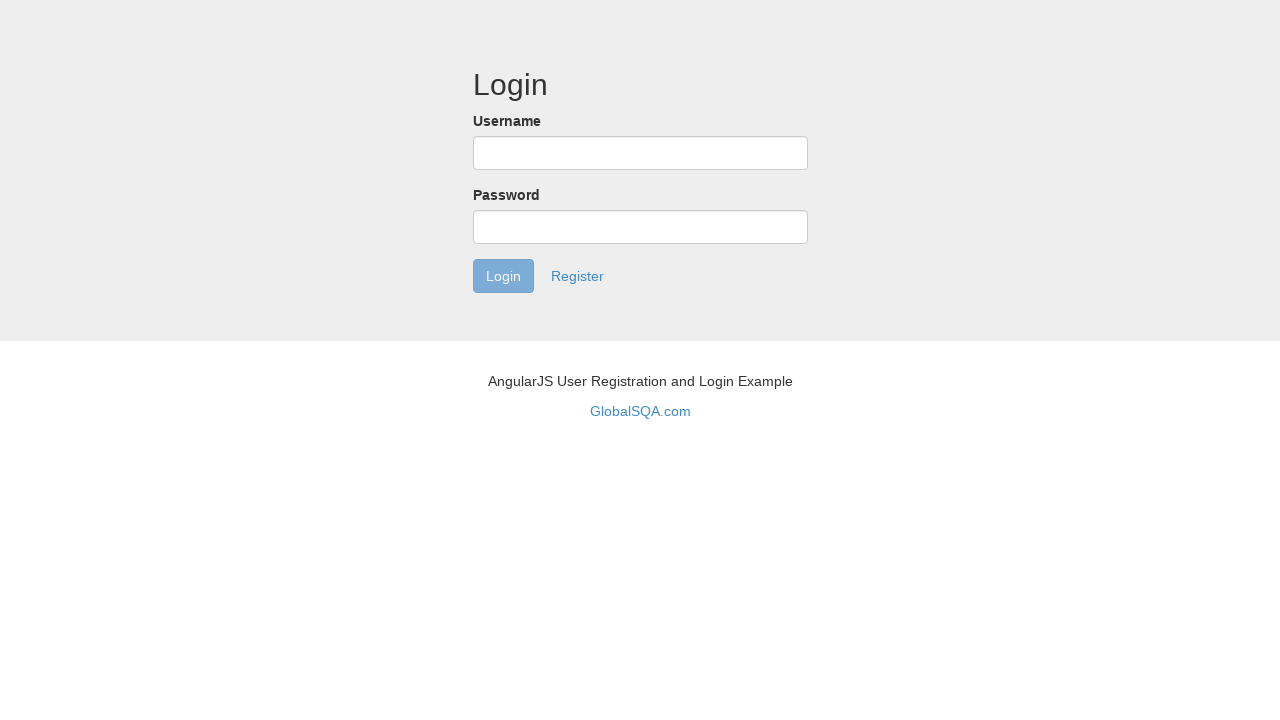

Right-clicked on username input field to open context menu at (640, 153) on #username
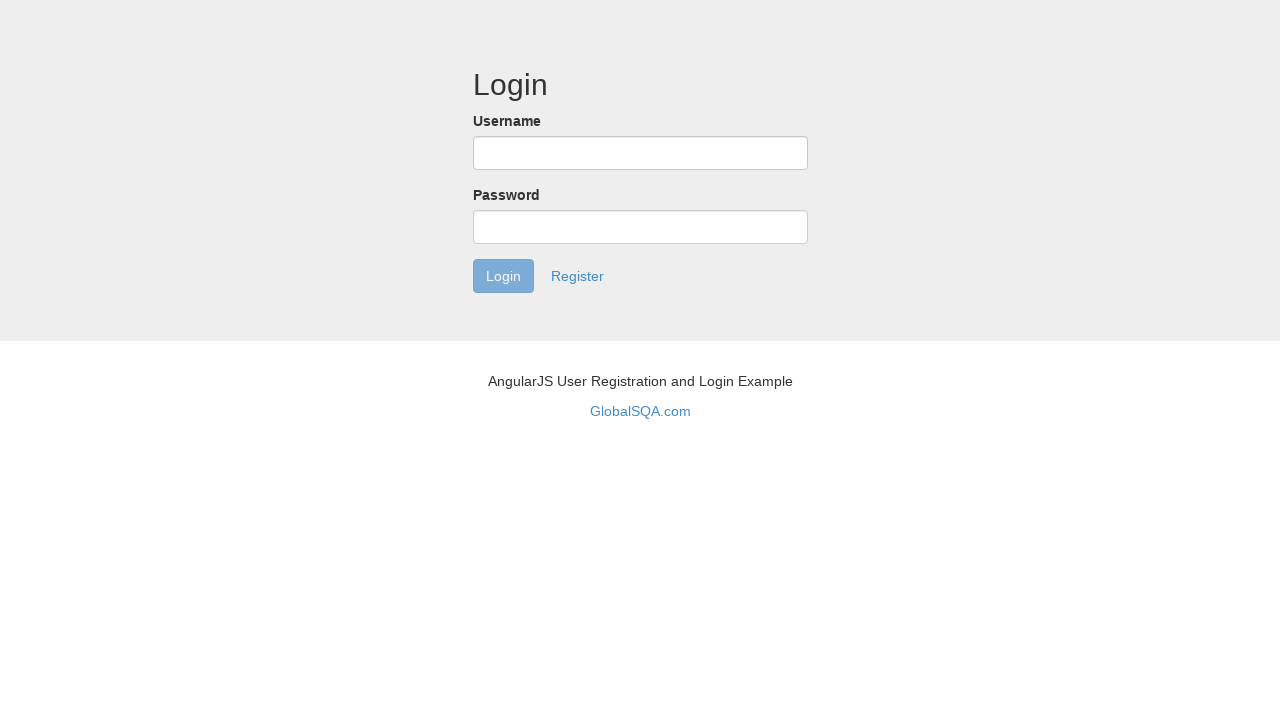

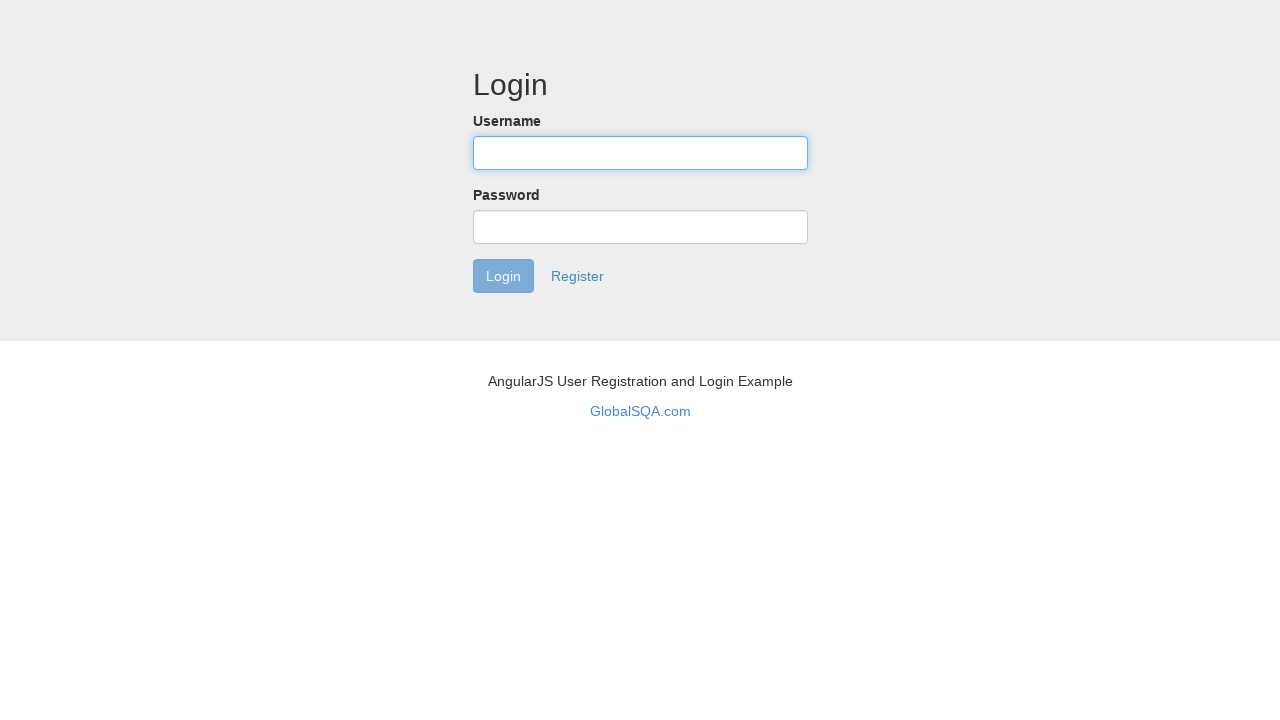